Tests keyboard key press functionality by sending space and left arrow keys to an element and verifying the displayed result text matches the expected key pressed.

Starting URL: http://the-internet.herokuapp.com/key_presses

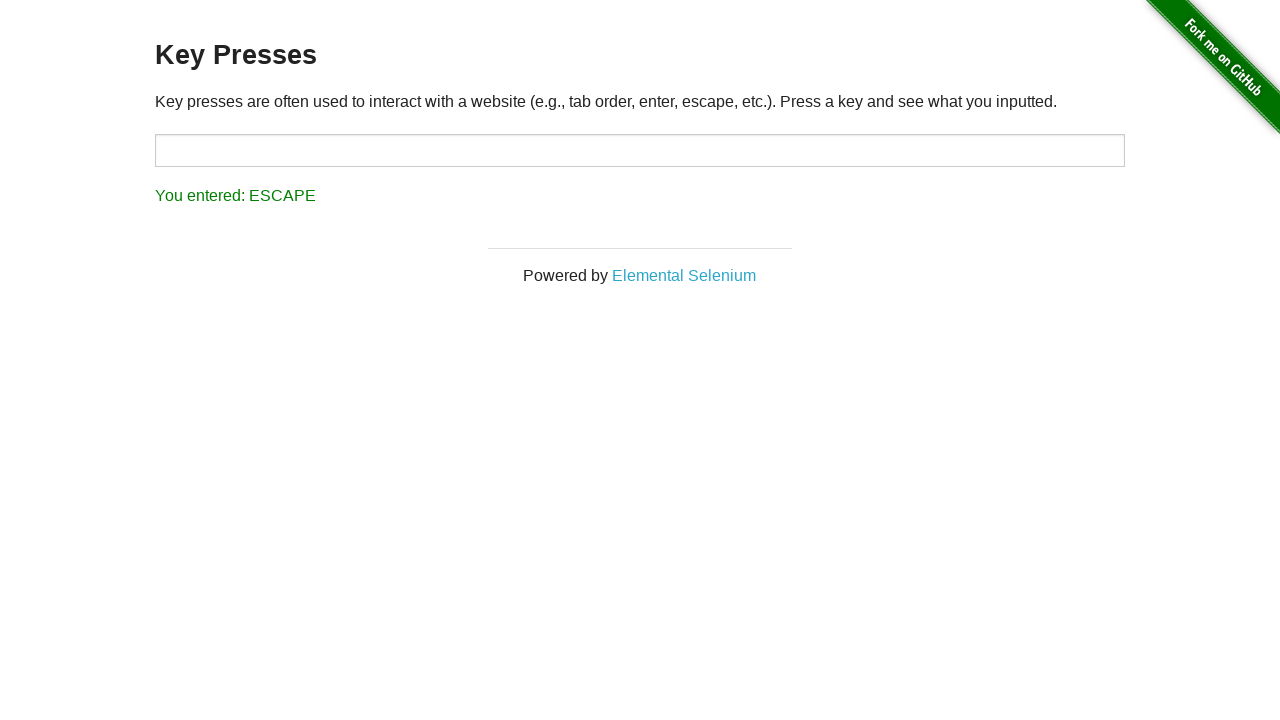

Pressed Space key on target element on #target
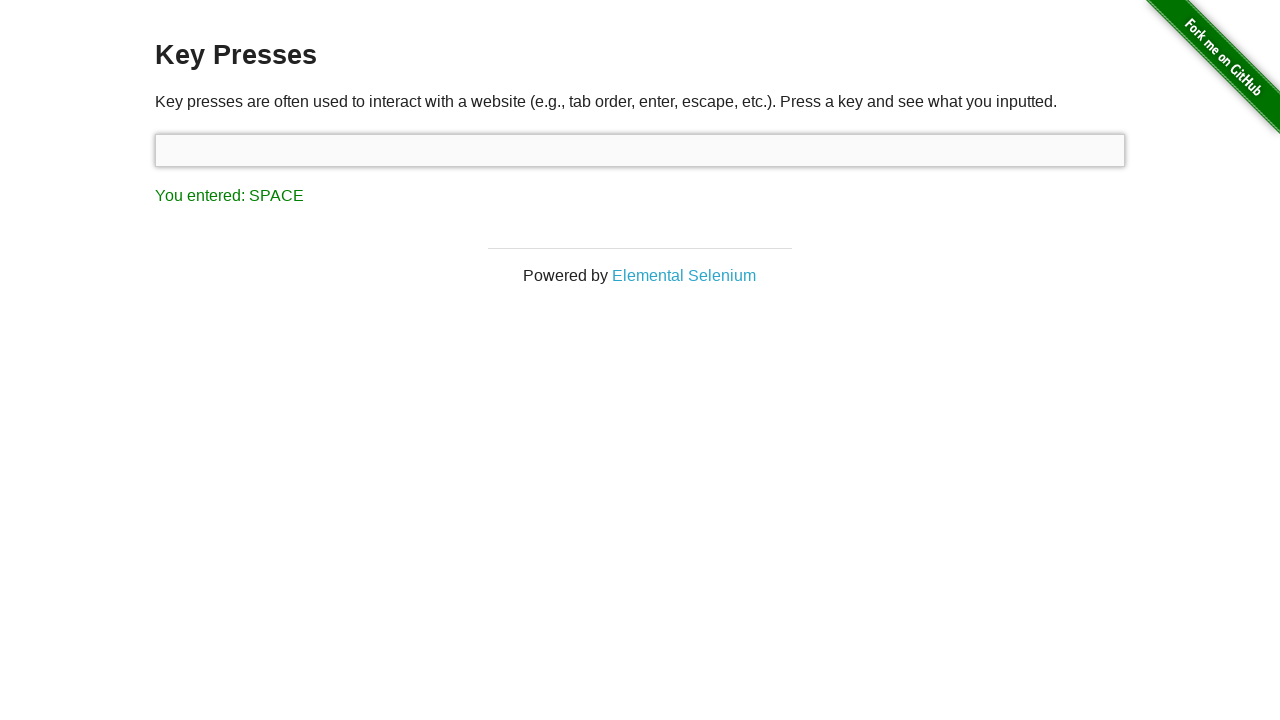

Verified result text shows SPACE key was pressed
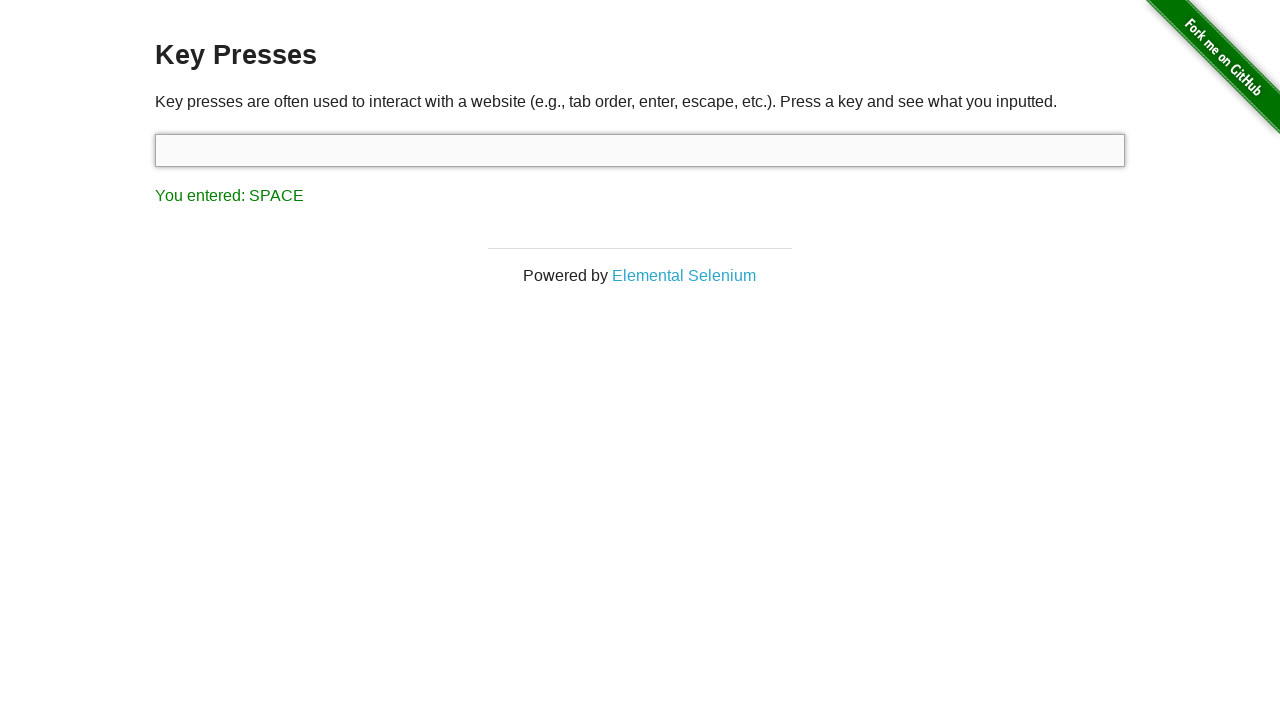

Pressed Left Arrow key
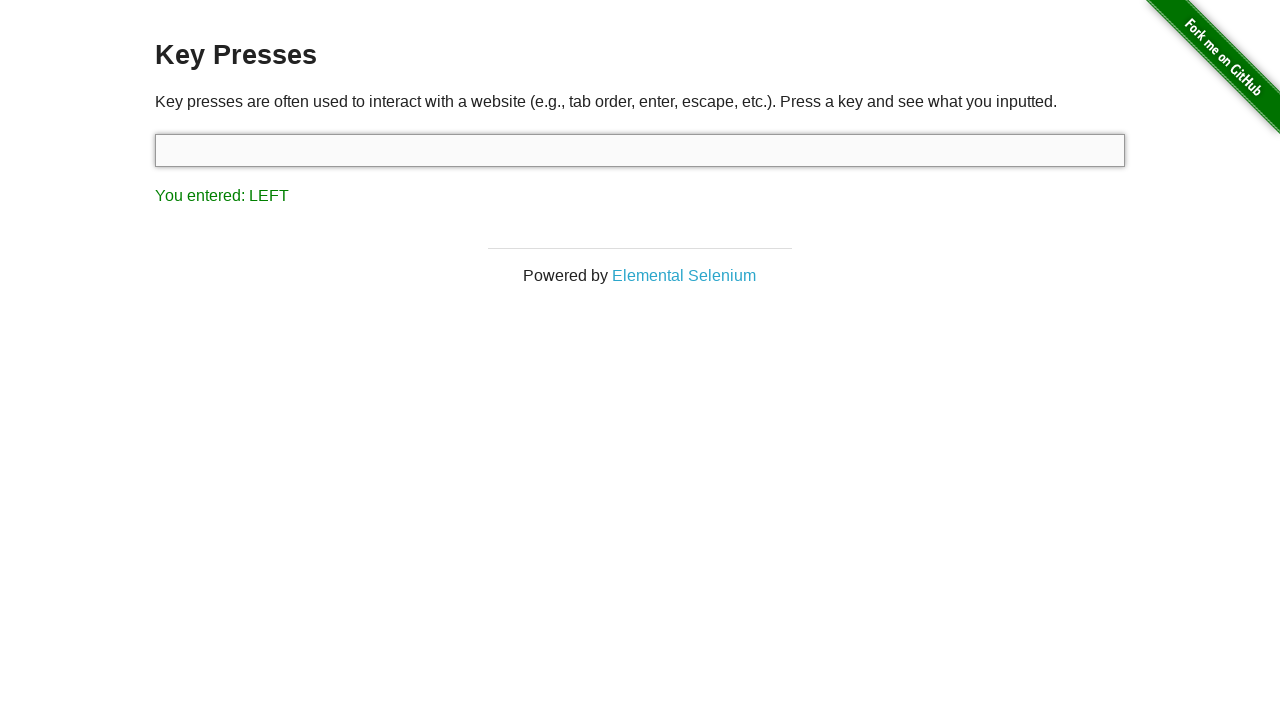

Verified result text shows LEFT Arrow key was pressed
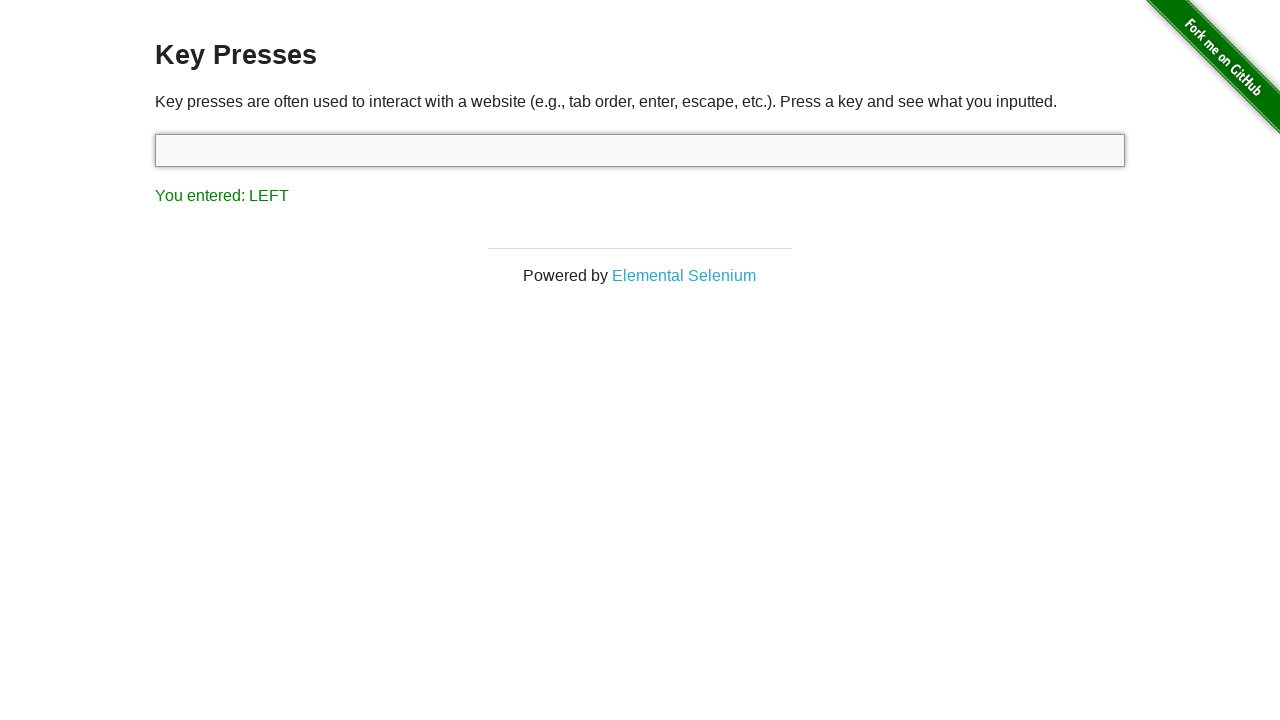

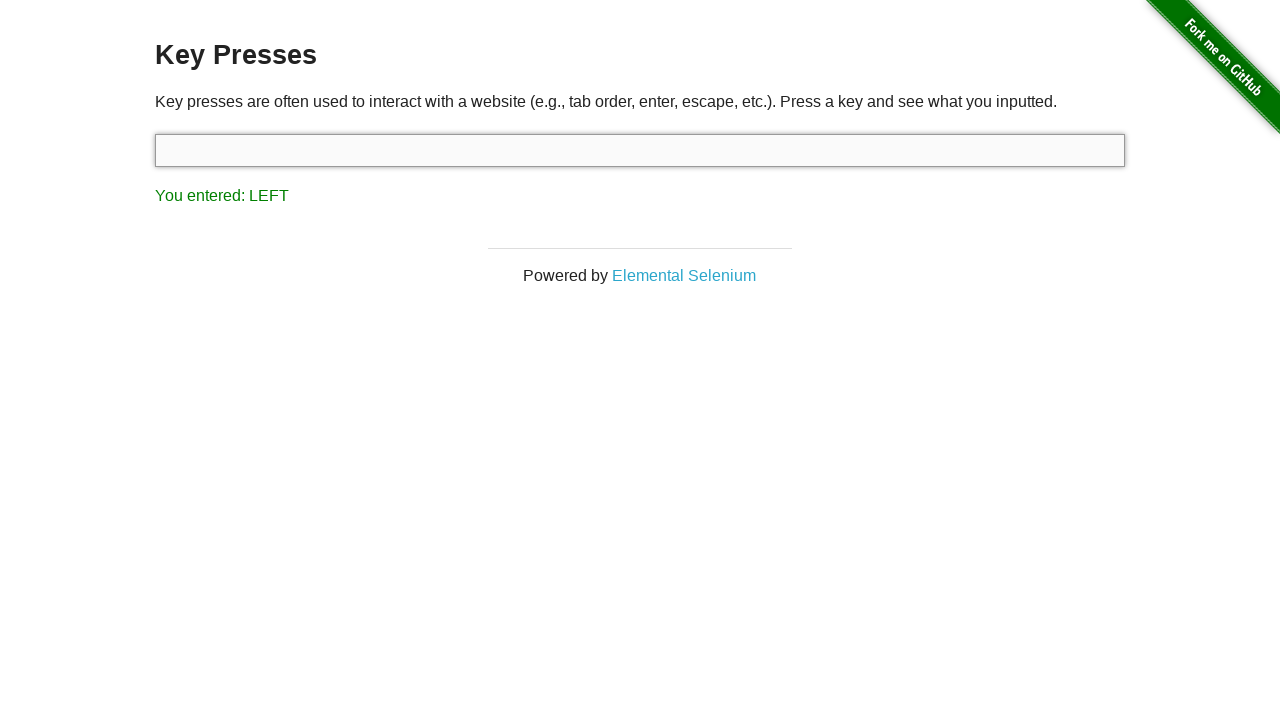